Tests hover functionality by moving mouse over an element and verifying the status changes to "hovered"

Starting URL: https://www.selenium.dev/selenium/web/mouse_interaction.html

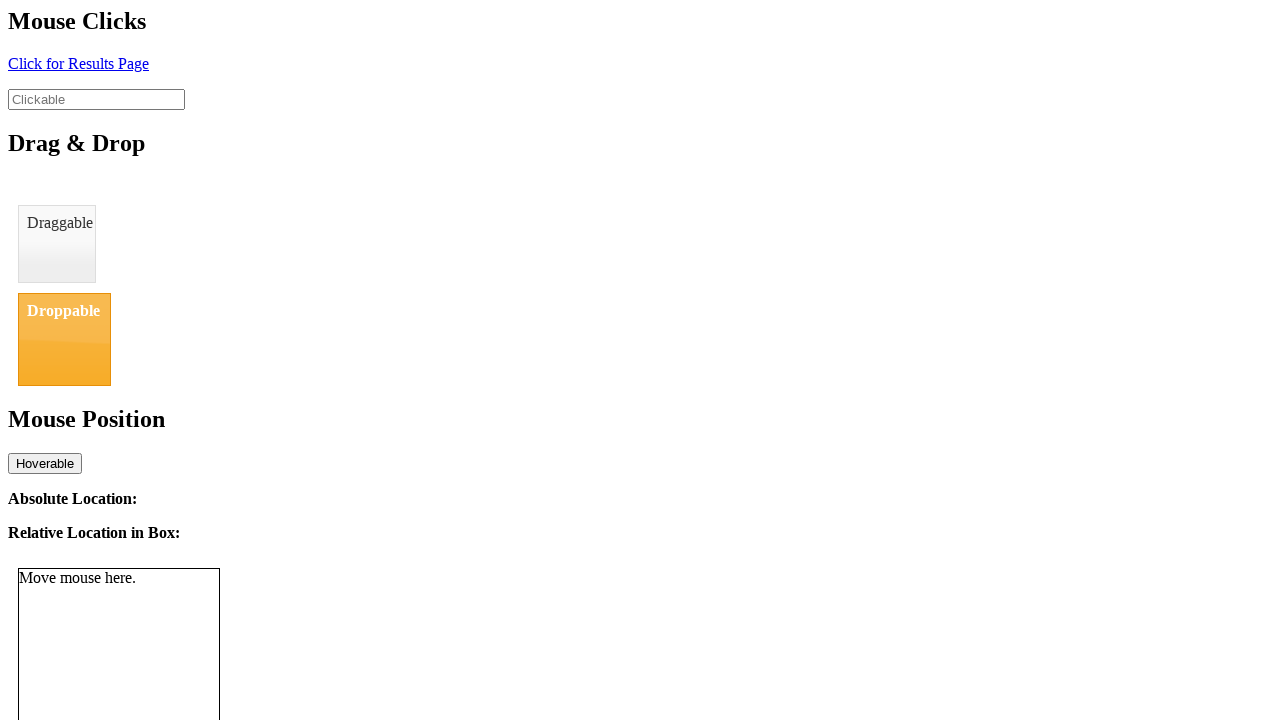

Navigated to mouse interaction test page
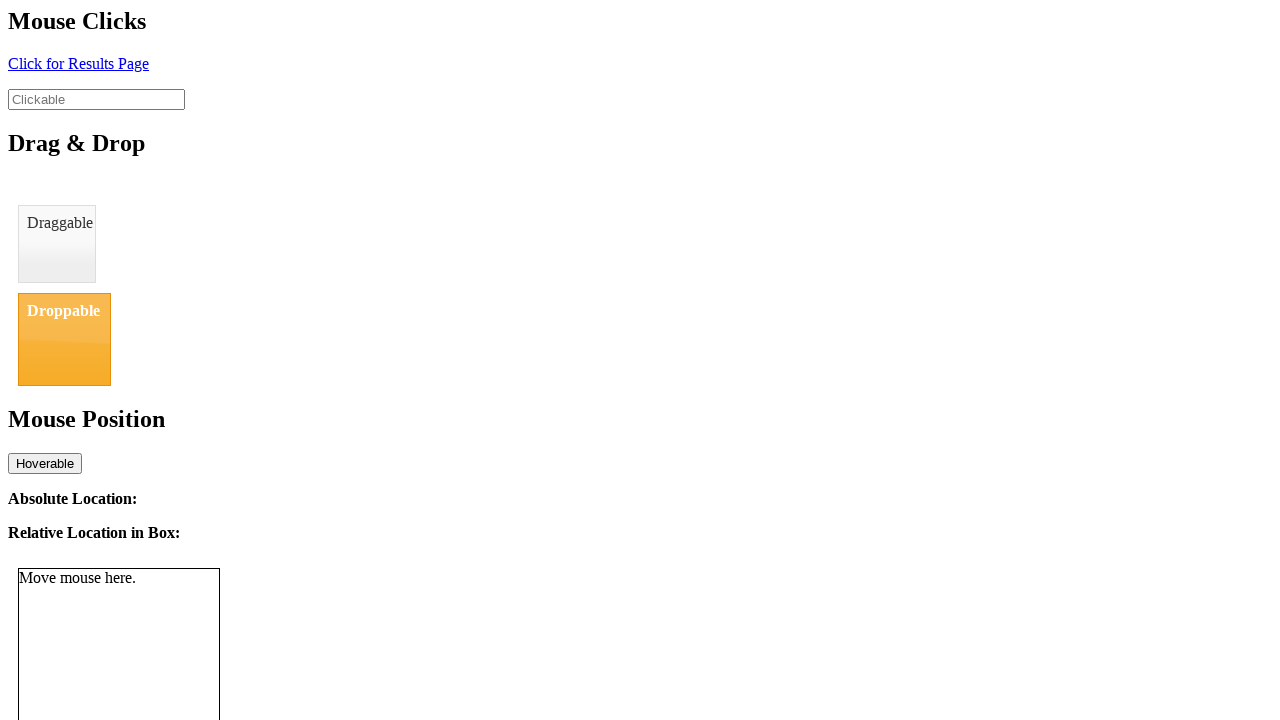

Moved mouse over the hoverable element at (45, 463) on #hover
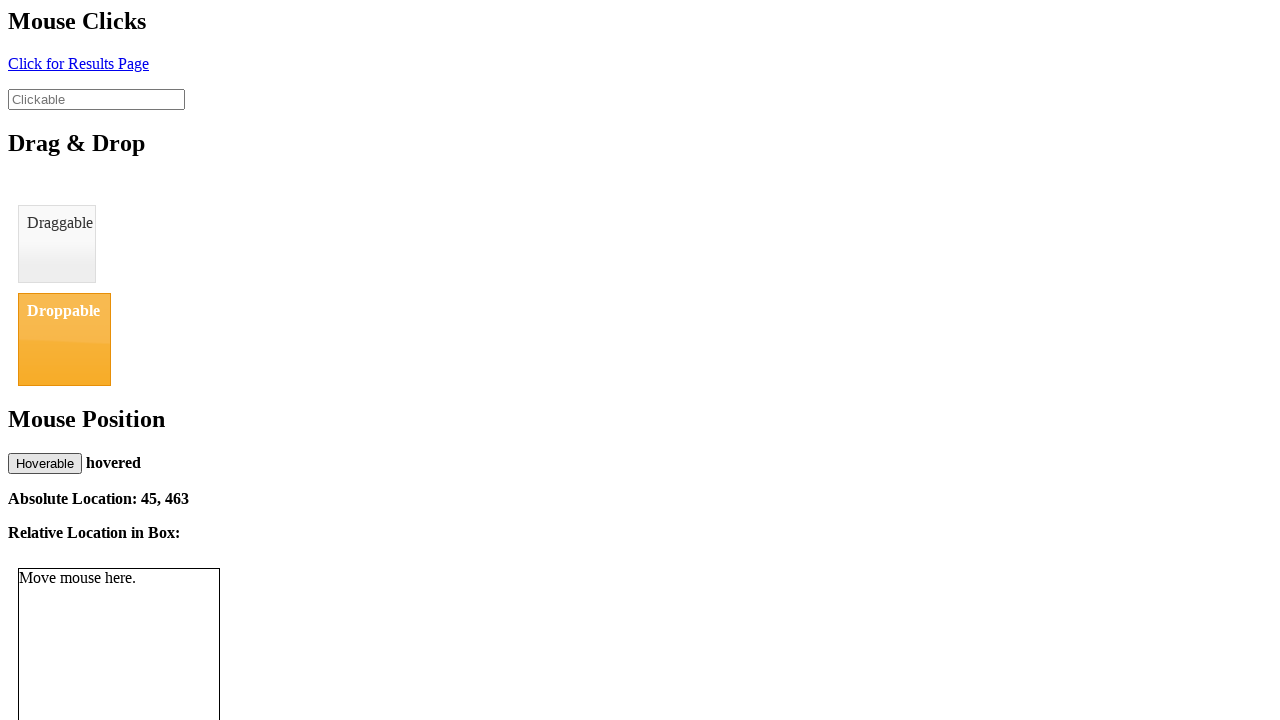

Verified hover status element is present and displays 'hovered'
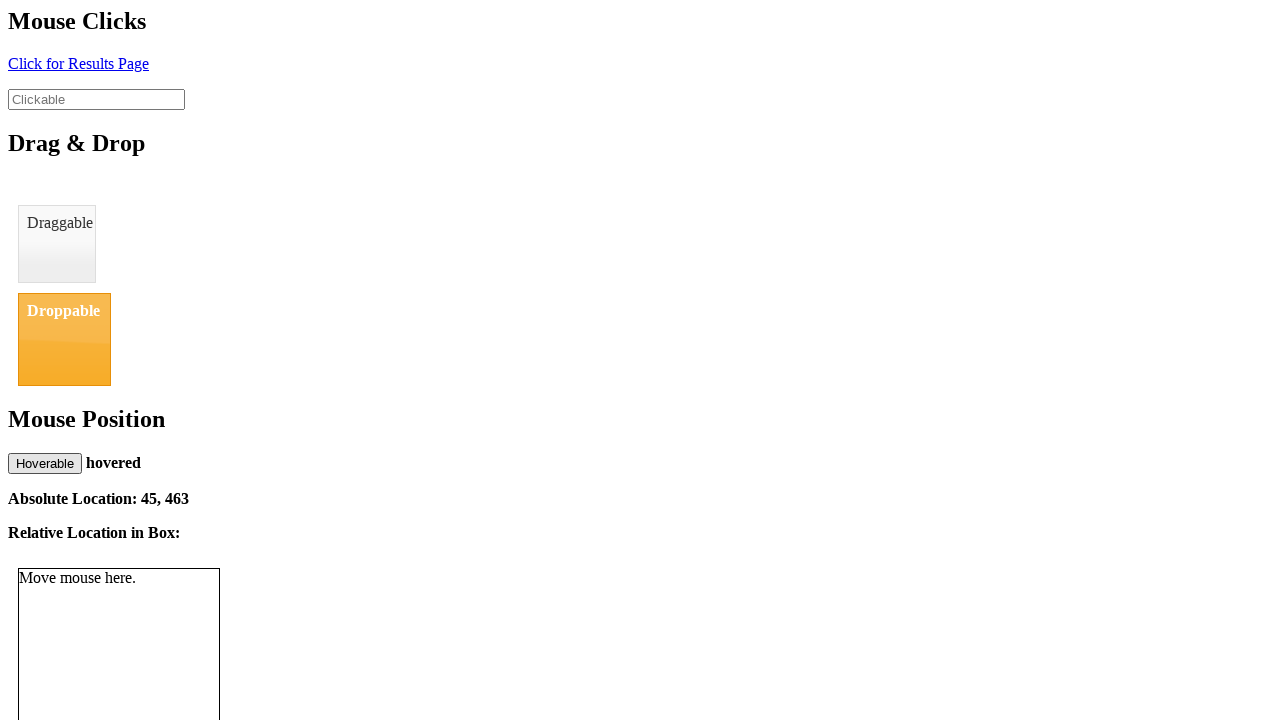

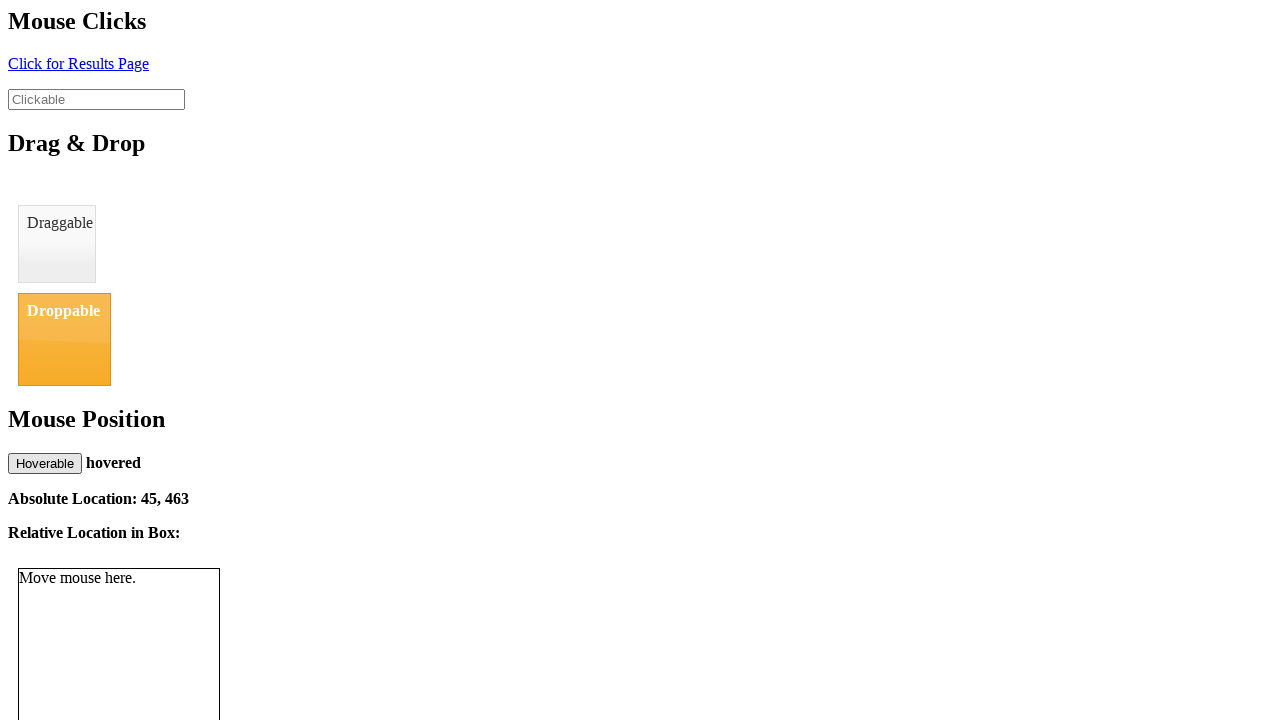